Tests that the Clear completed button displays correct text when items are completed

Starting URL: https://demo.playwright.dev/todomvc

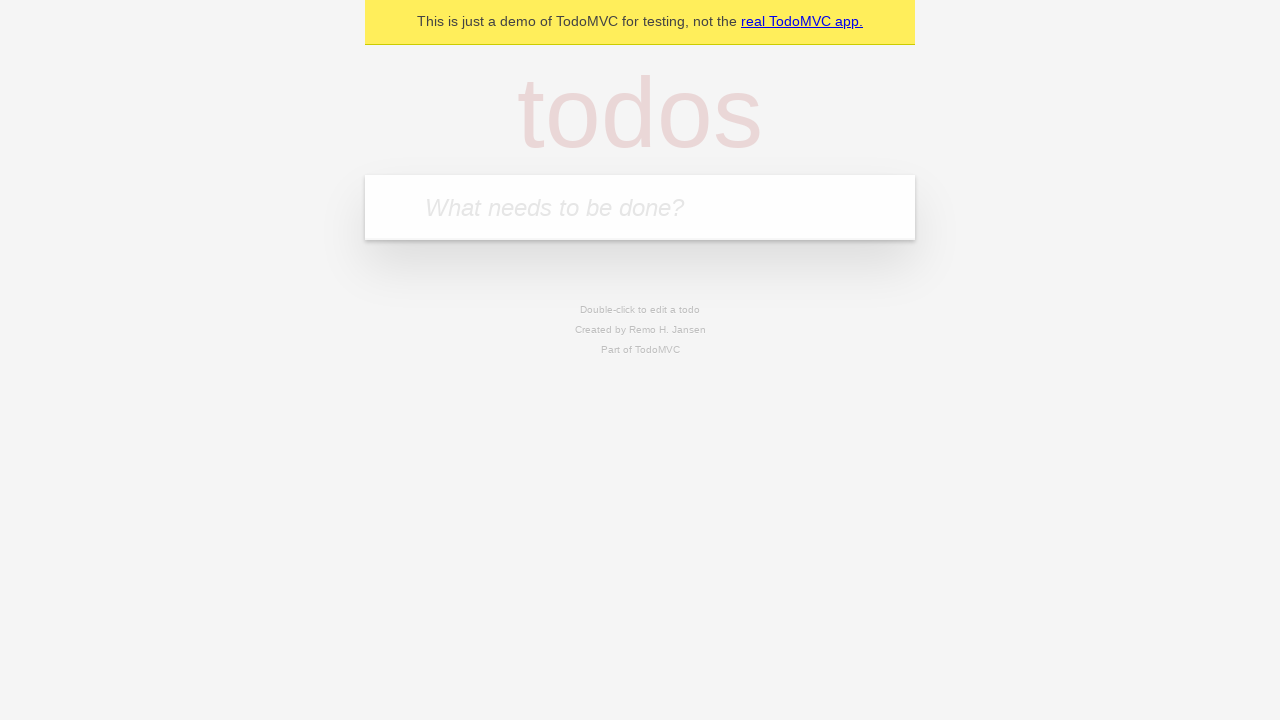

Filled todo input with 'buy some cheese' on internal:attr=[placeholder="What needs to be done?"i]
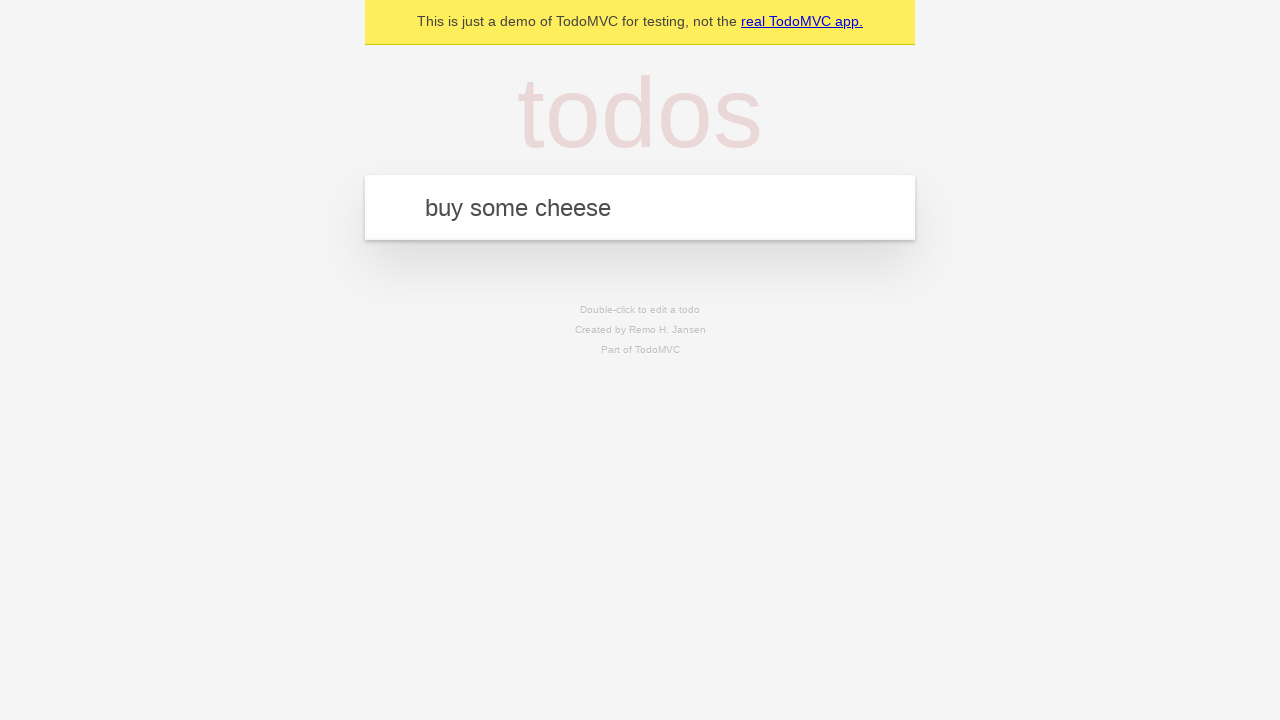

Pressed Enter to add first todo on internal:attr=[placeholder="What needs to be done?"i]
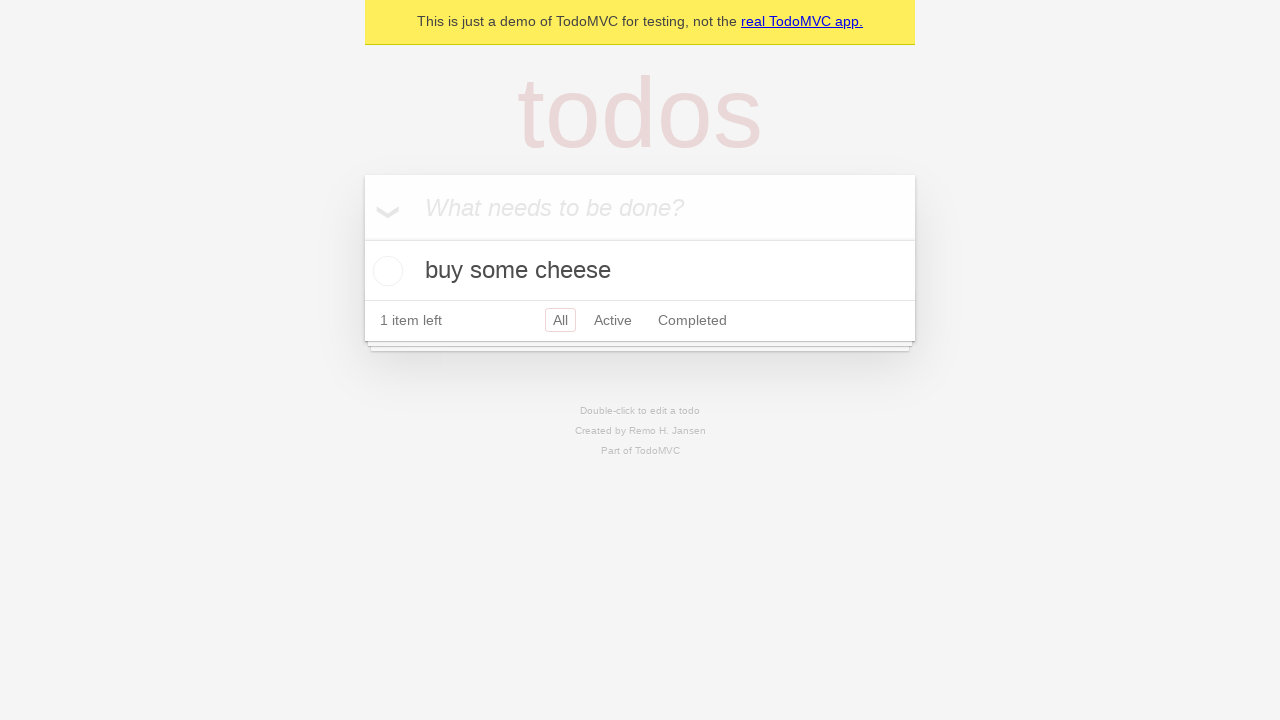

Filled todo input with 'feed the cat' on internal:attr=[placeholder="What needs to be done?"i]
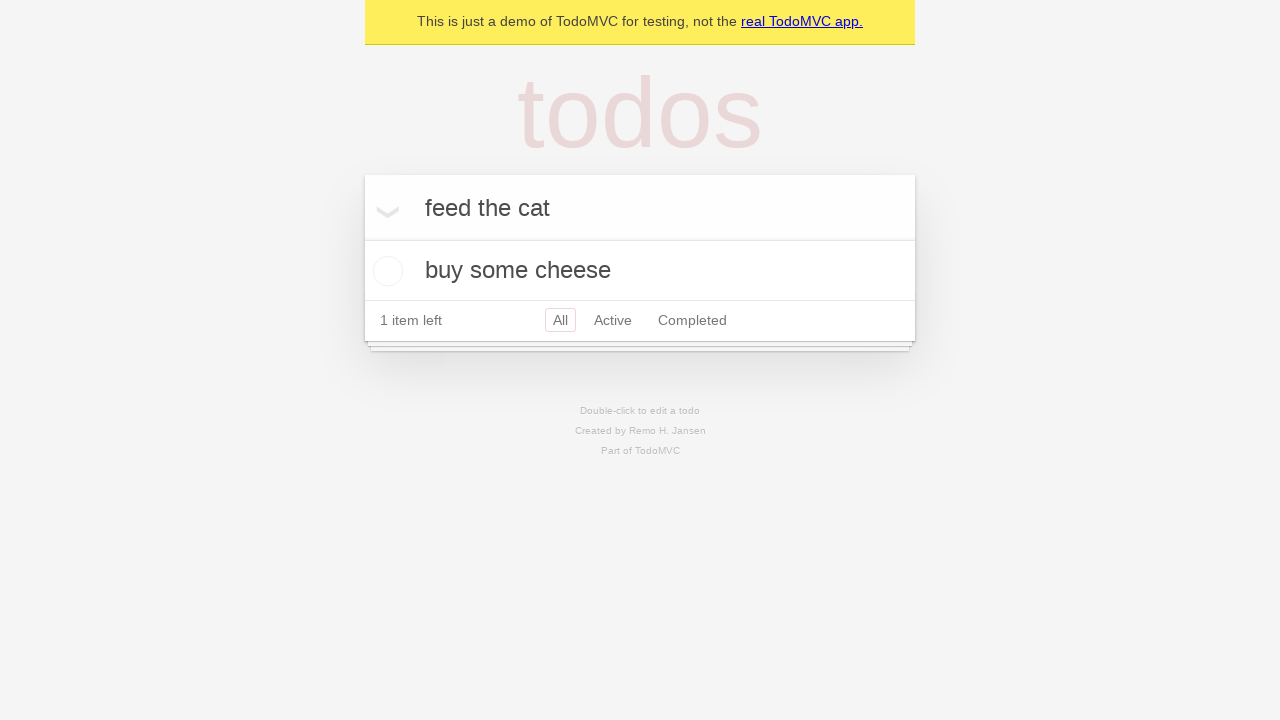

Pressed Enter to add second todo on internal:attr=[placeholder="What needs to be done?"i]
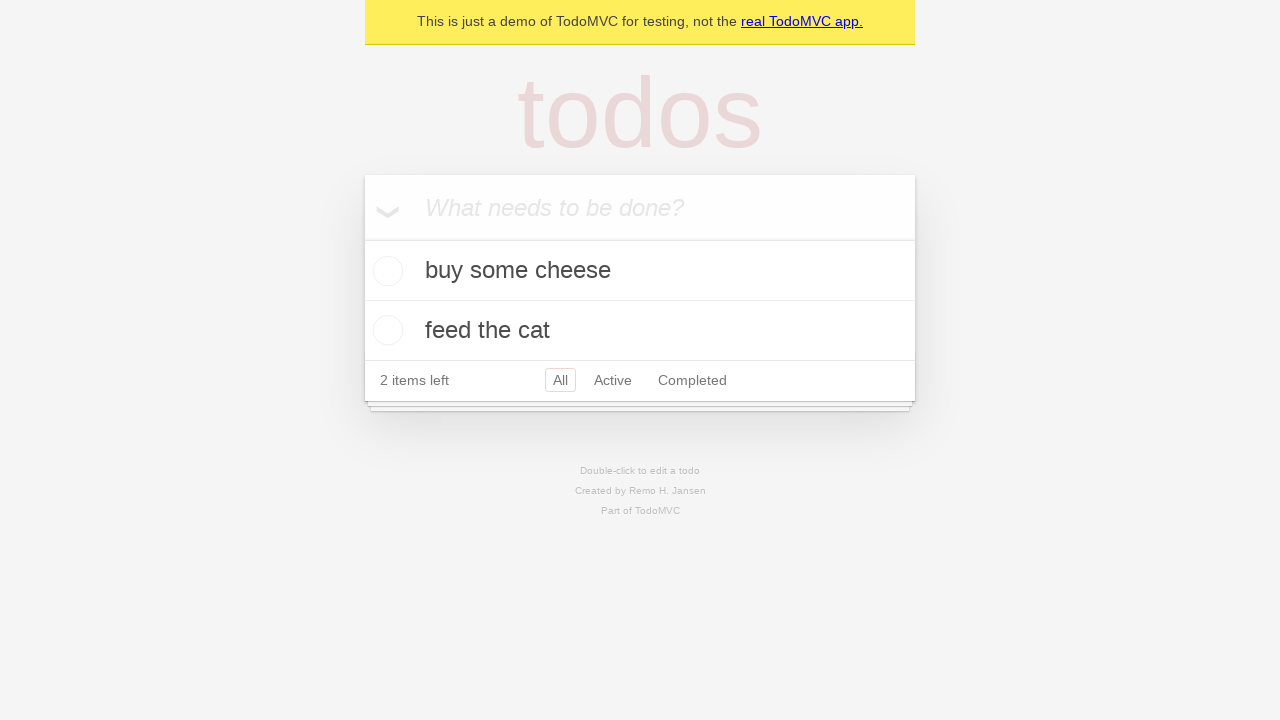

Filled todo input with 'book a doctors appointment' on internal:attr=[placeholder="What needs to be done?"i]
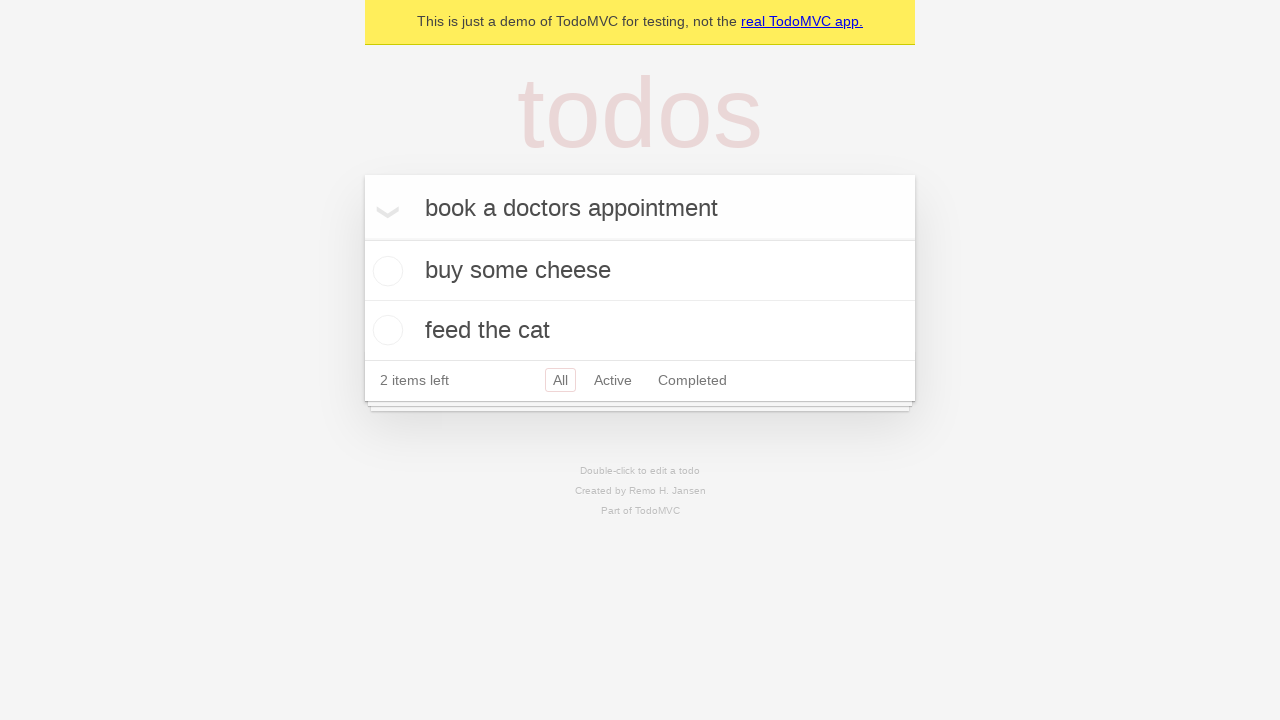

Pressed Enter to add third todo on internal:attr=[placeholder="What needs to be done?"i]
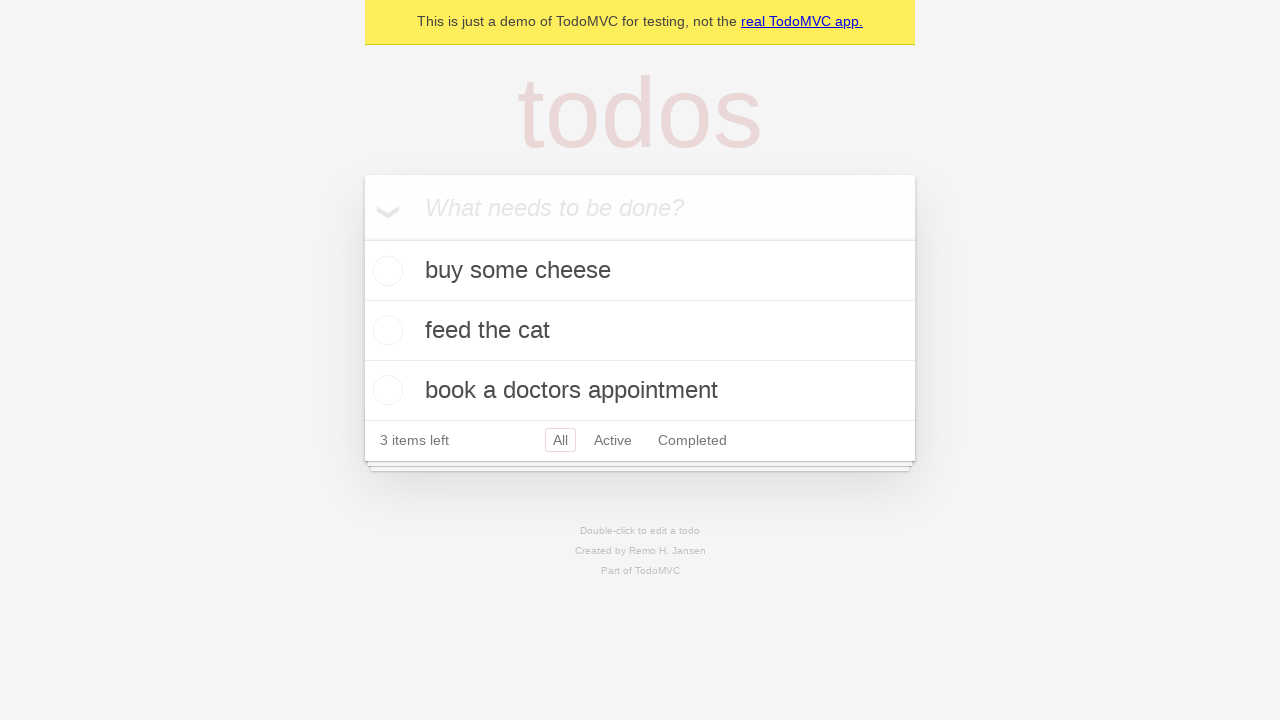

Checked the first todo as completed at (385, 271) on .todo-list li .toggle >> nth=0
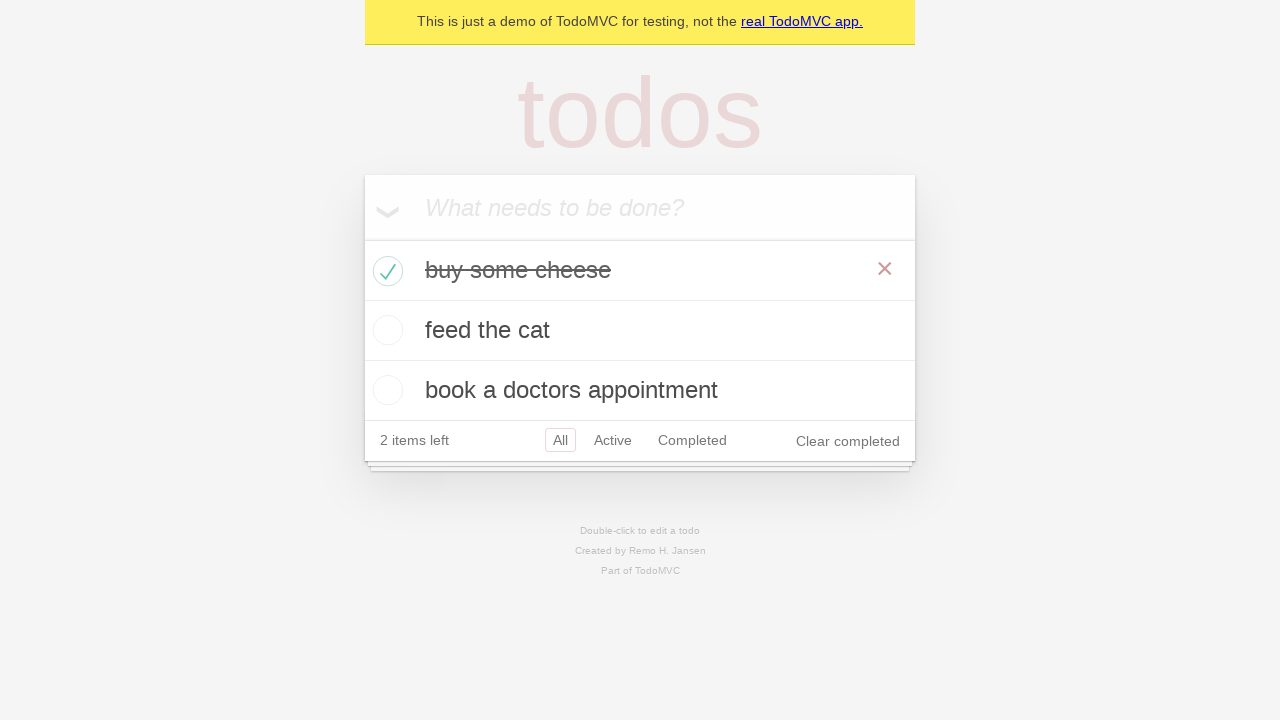

Clear completed button appeared after completing first todo
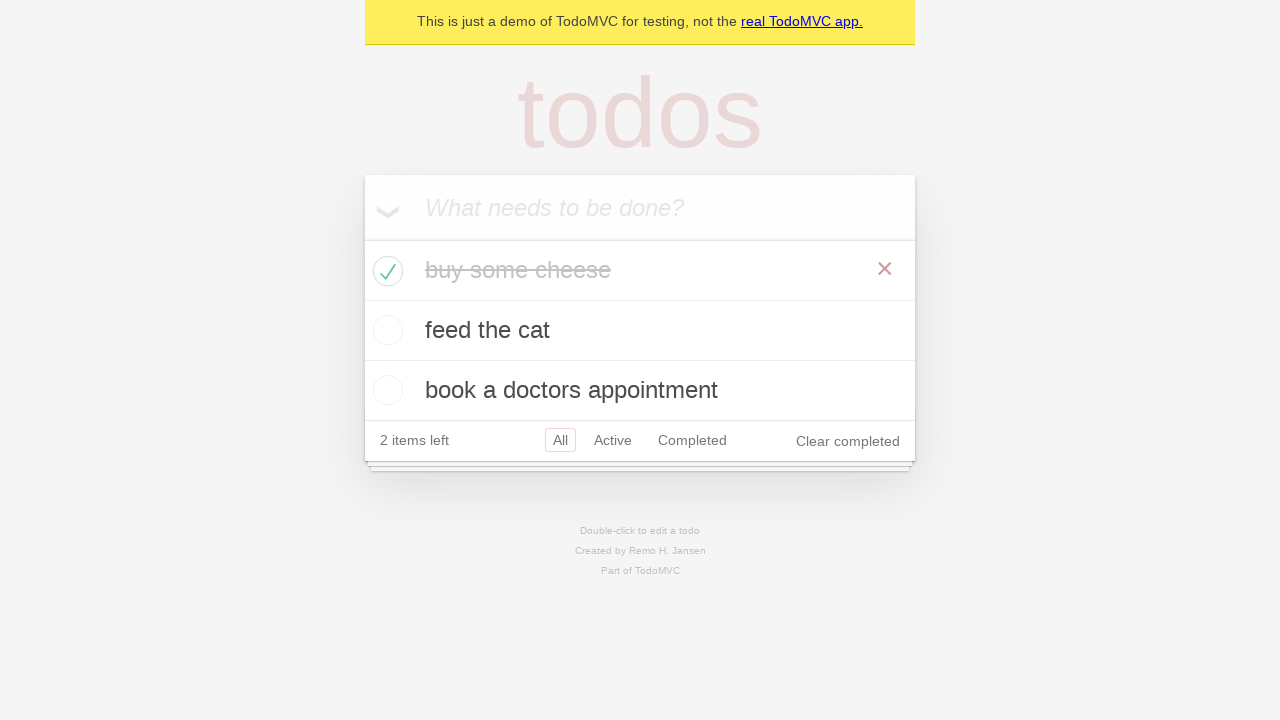

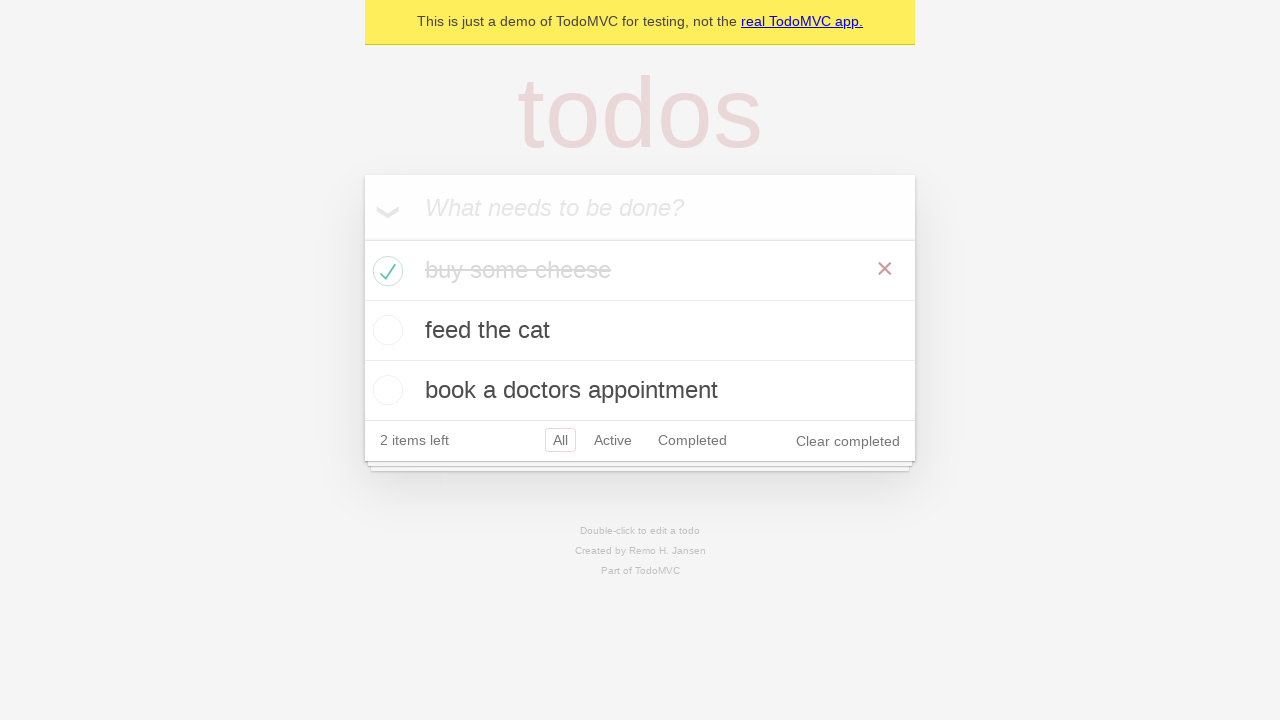